Tests the text box form on DemoQA by filling in user name, email, current address, and permanent address fields, then submitting the form and verifying the output is displayed.

Starting URL: https://demoqa.com/text-box

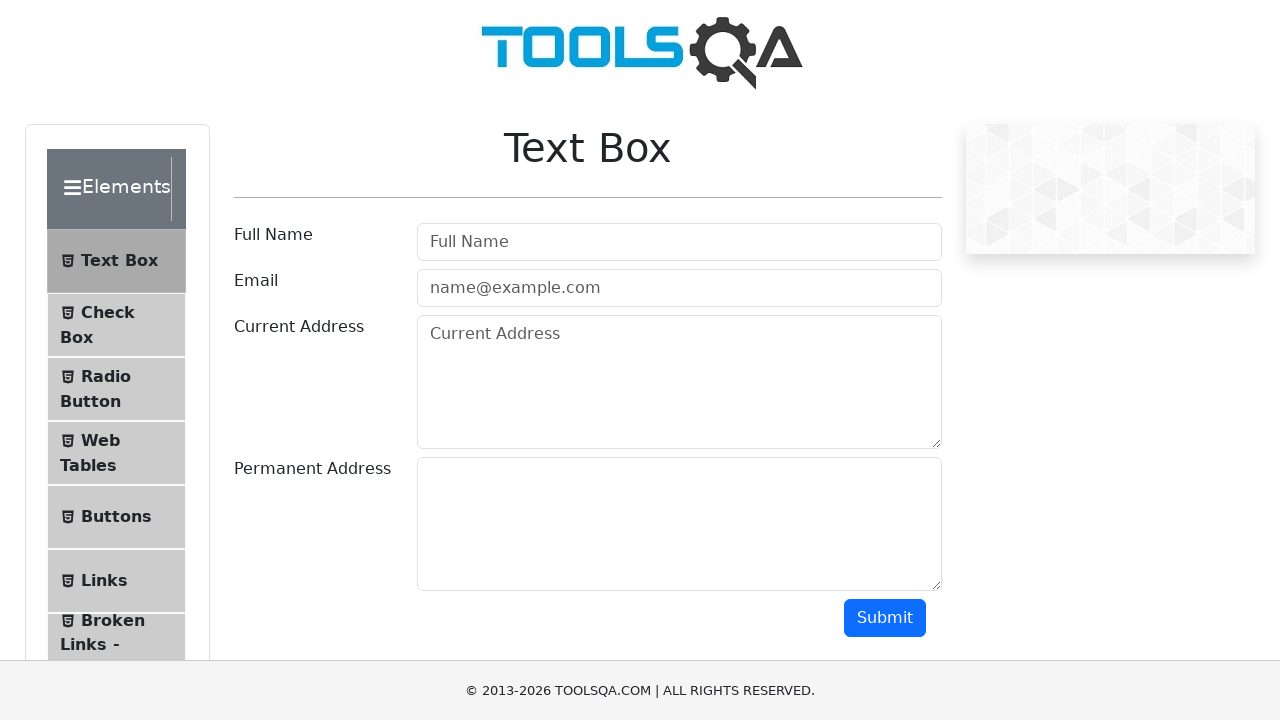

Filled user name field with 'John Smith' on #userName
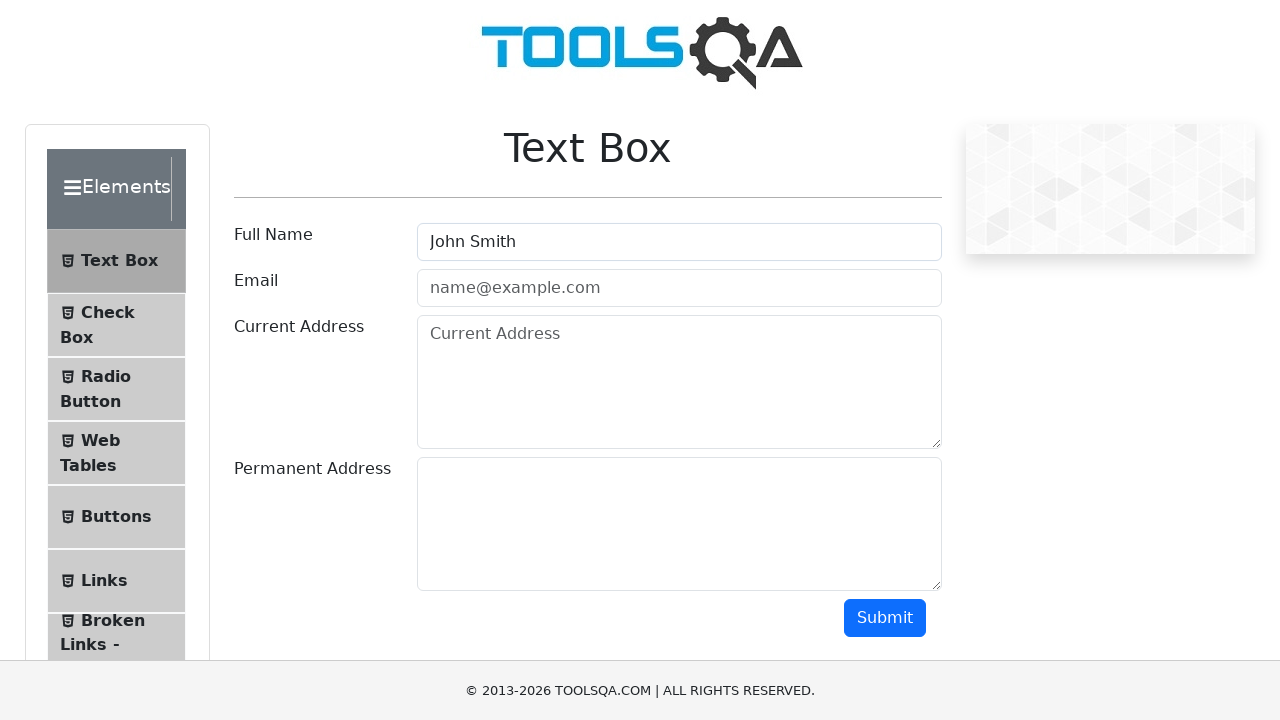

Filled email field with 'john.smith@example.com' on #userEmail
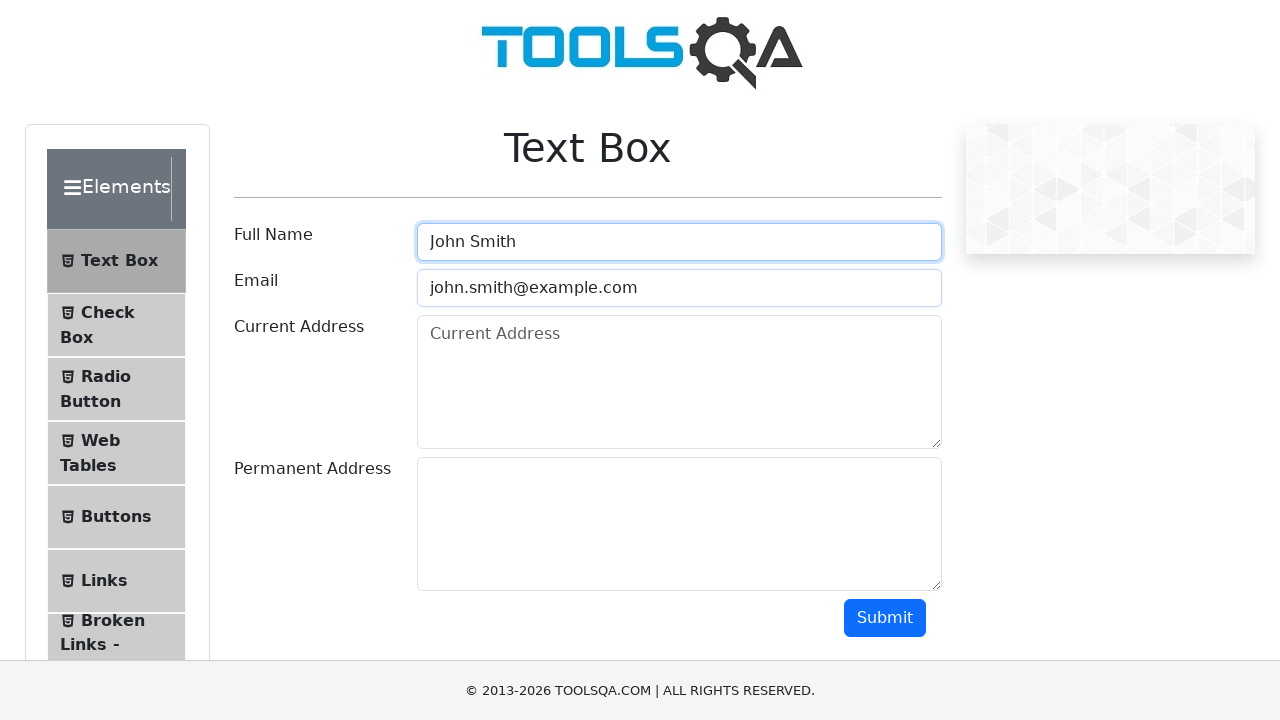

Filled current address field with '123 Main Street, New York, NY 10001' on #currentAddress
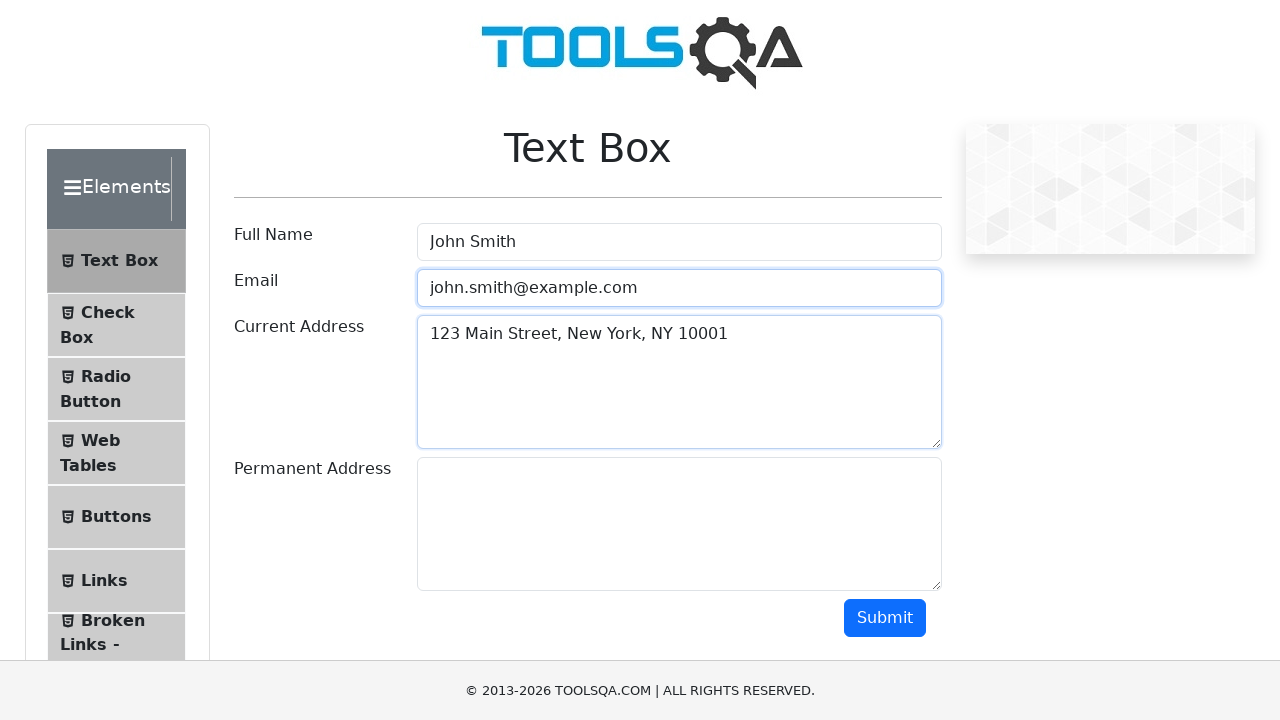

Filled permanent address field with '456 Oak Avenue, Los Angeles, CA 90001' on #permanentAddress
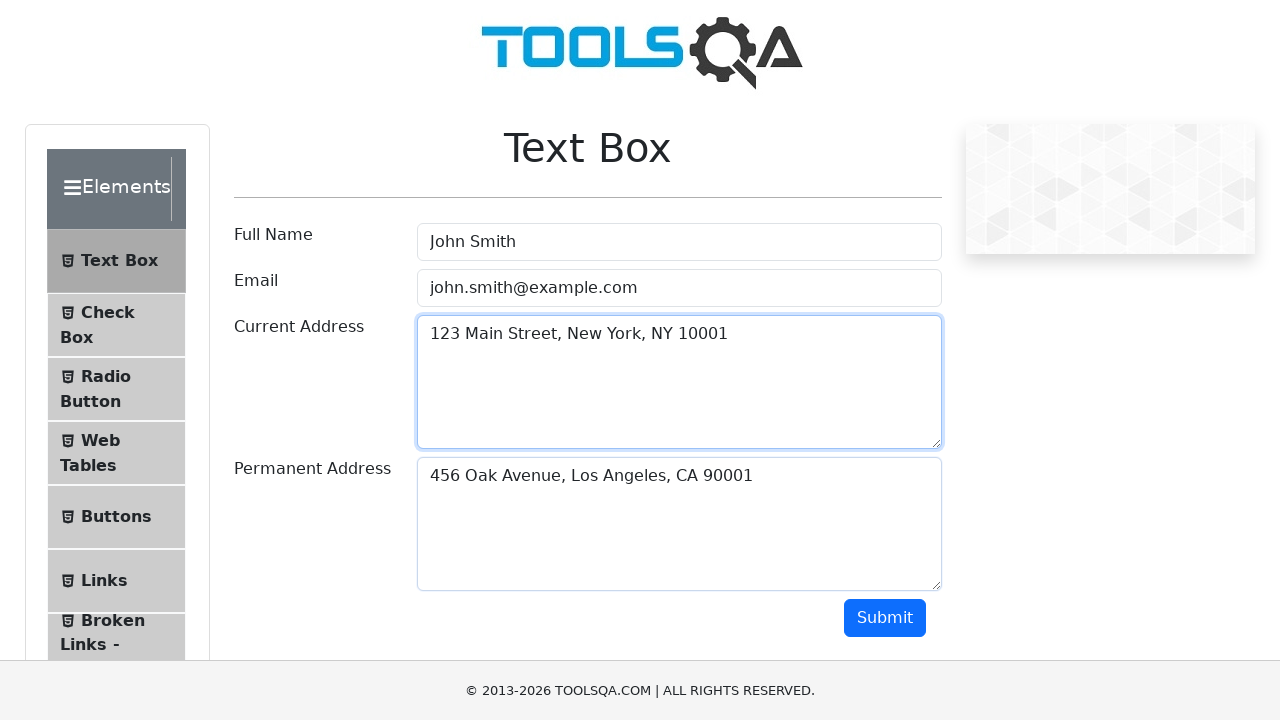

Scrolled to submit button
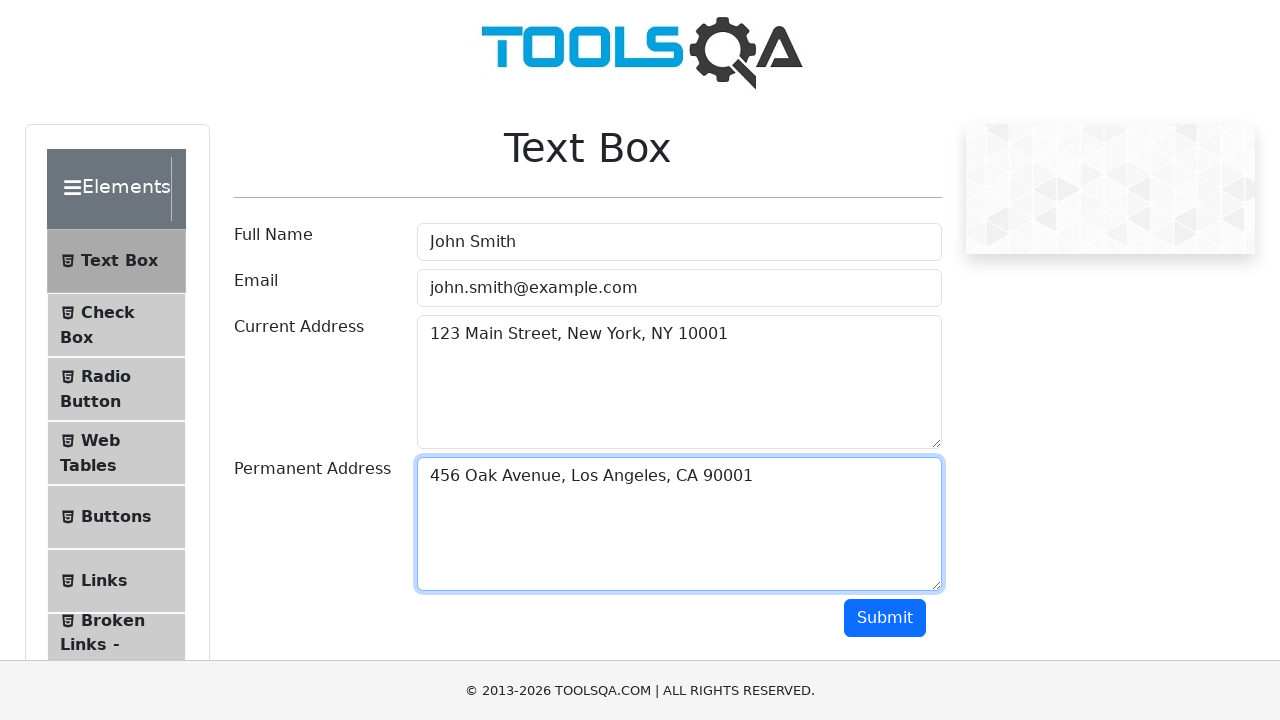

Clicked submit button to submit the form at (885, 618) on #submit
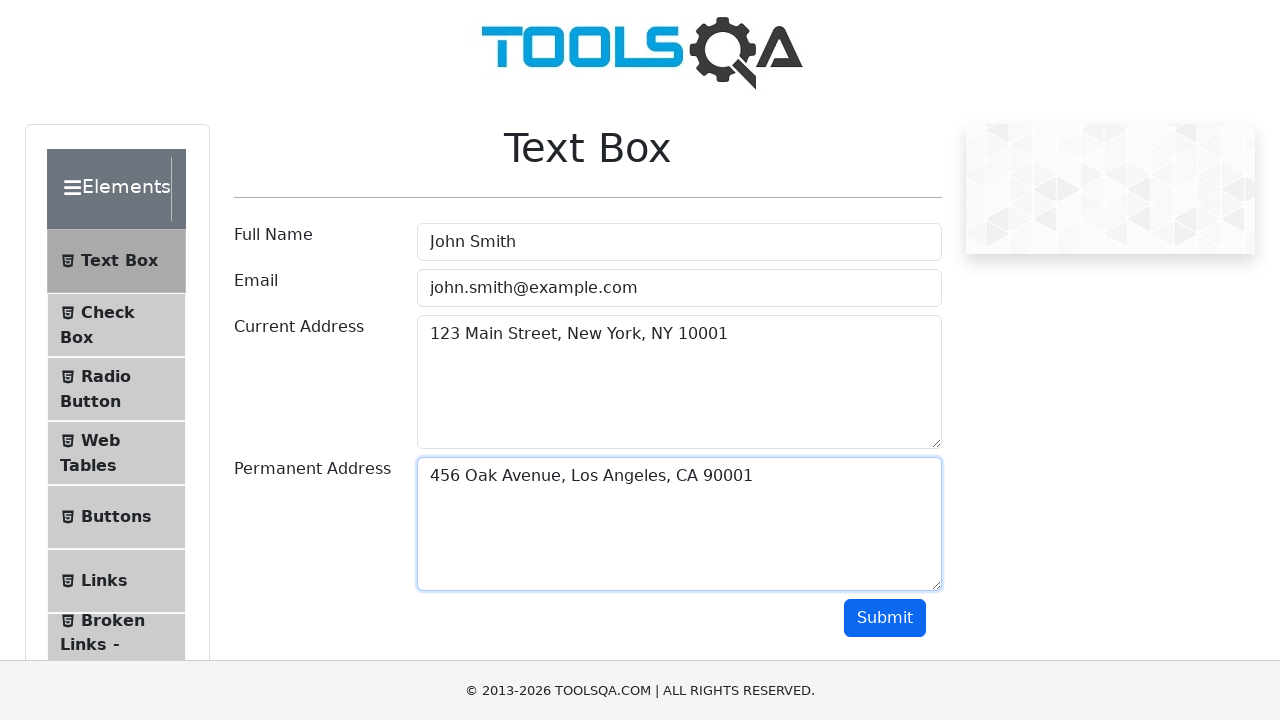

Form output was displayed successfully
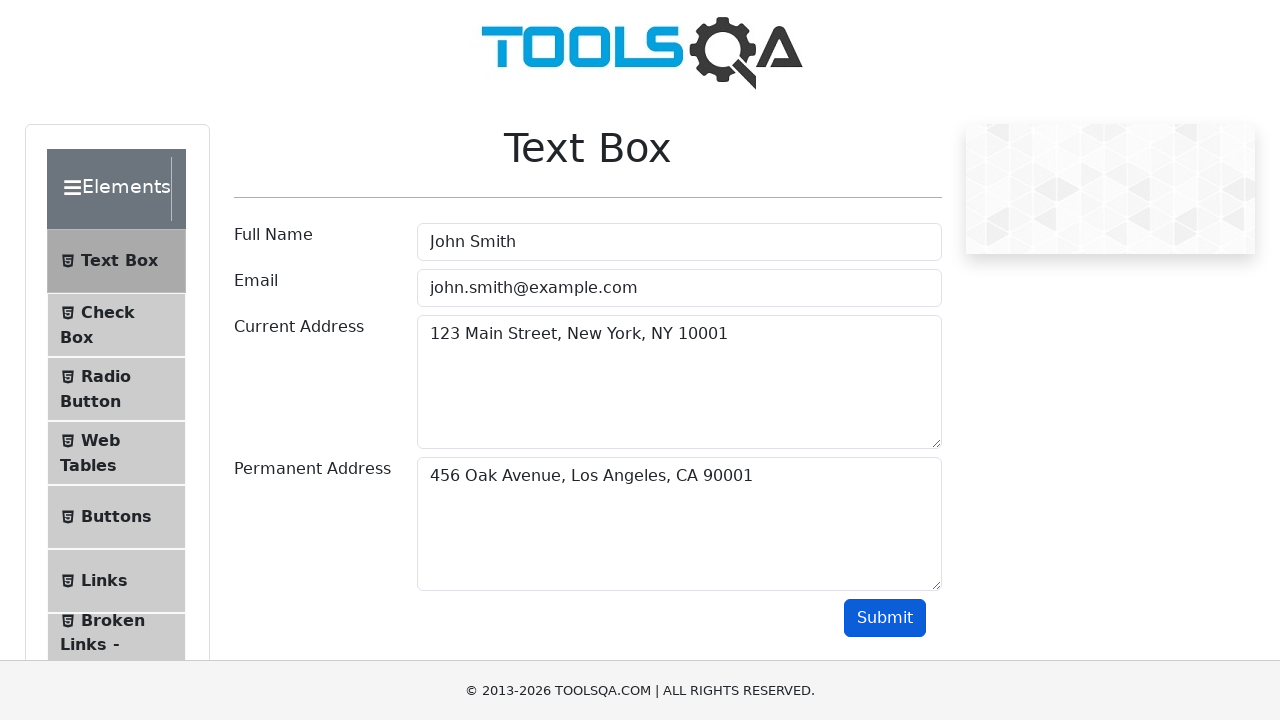

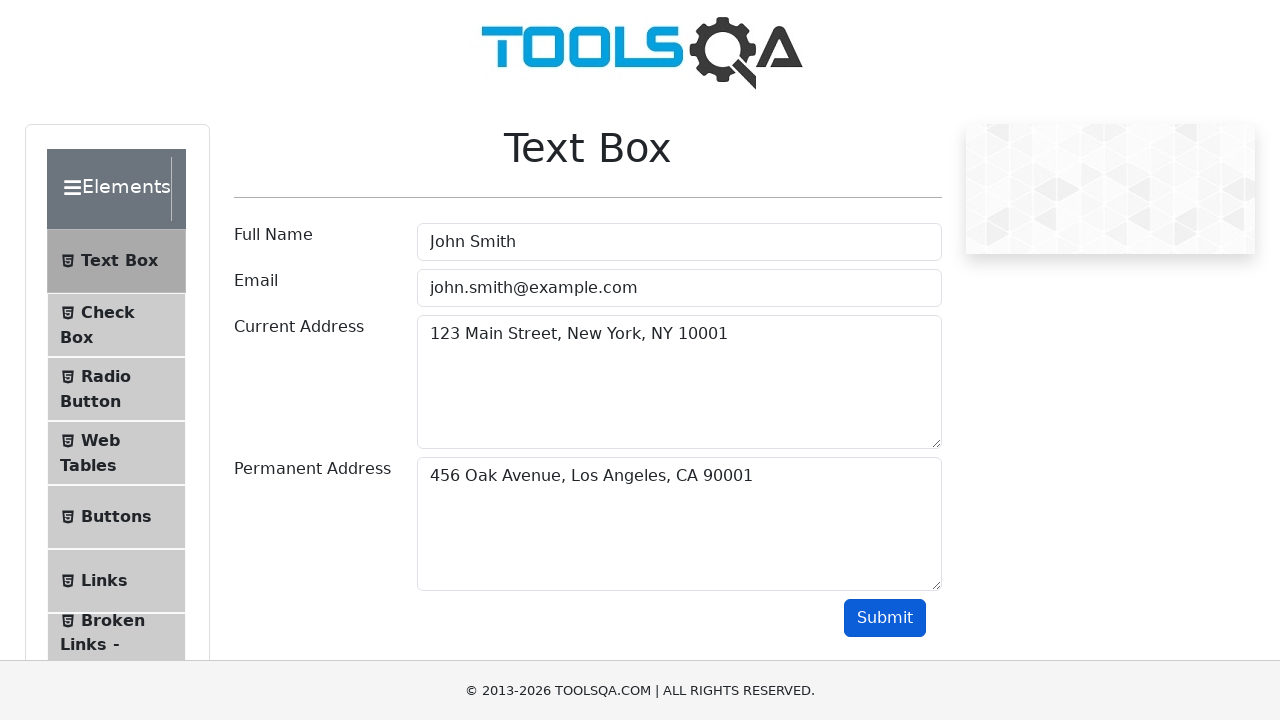